Tests the uncheck functionality by navigating to the Checkboxes page and unchecking a checked checkbox

Starting URL: https://practice.cydeo.com/

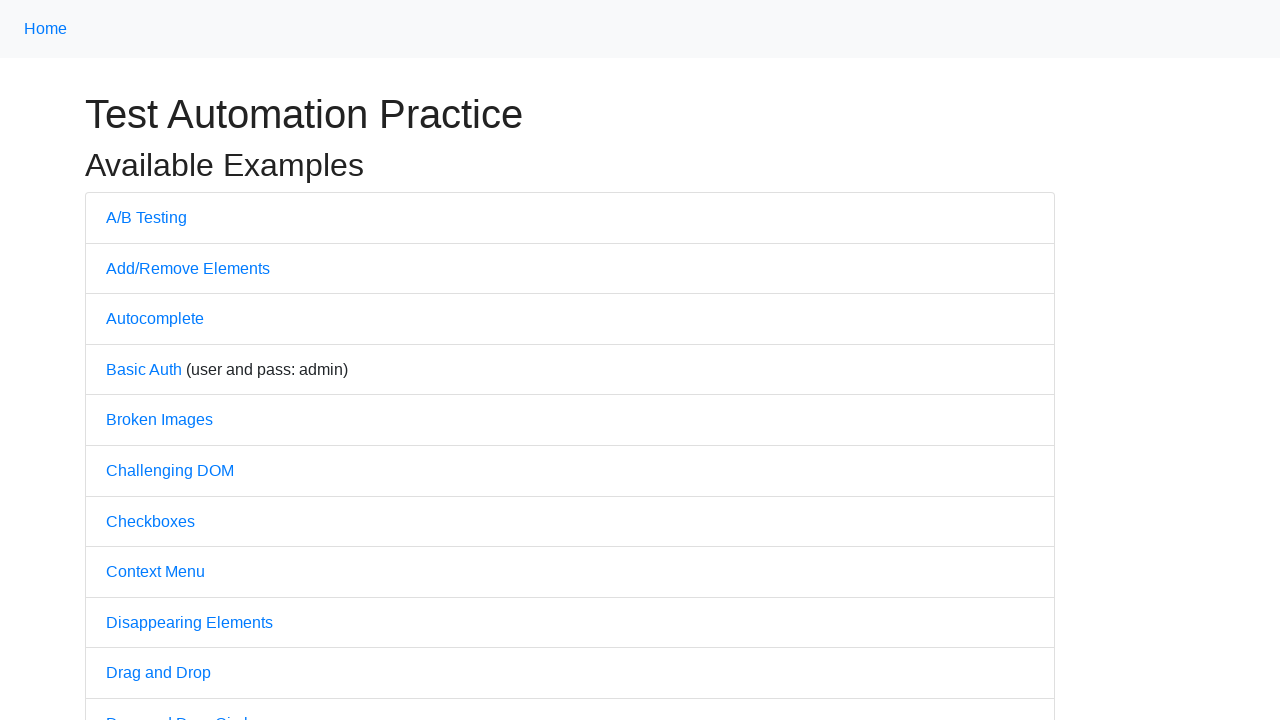

Clicked on Checkboxes link to navigate to checkboxes page at (150, 521) on text='Checkboxes'
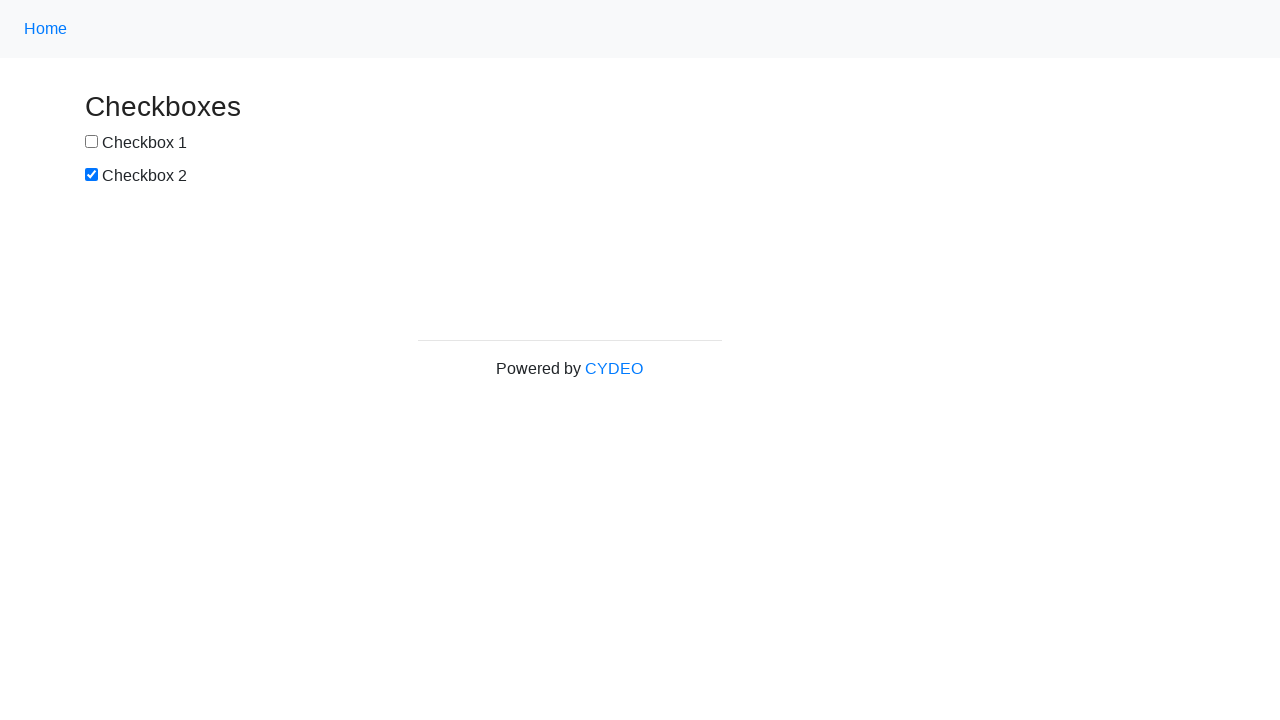

Unchecked the second checkbox (#box2) at (92, 175) on #box2
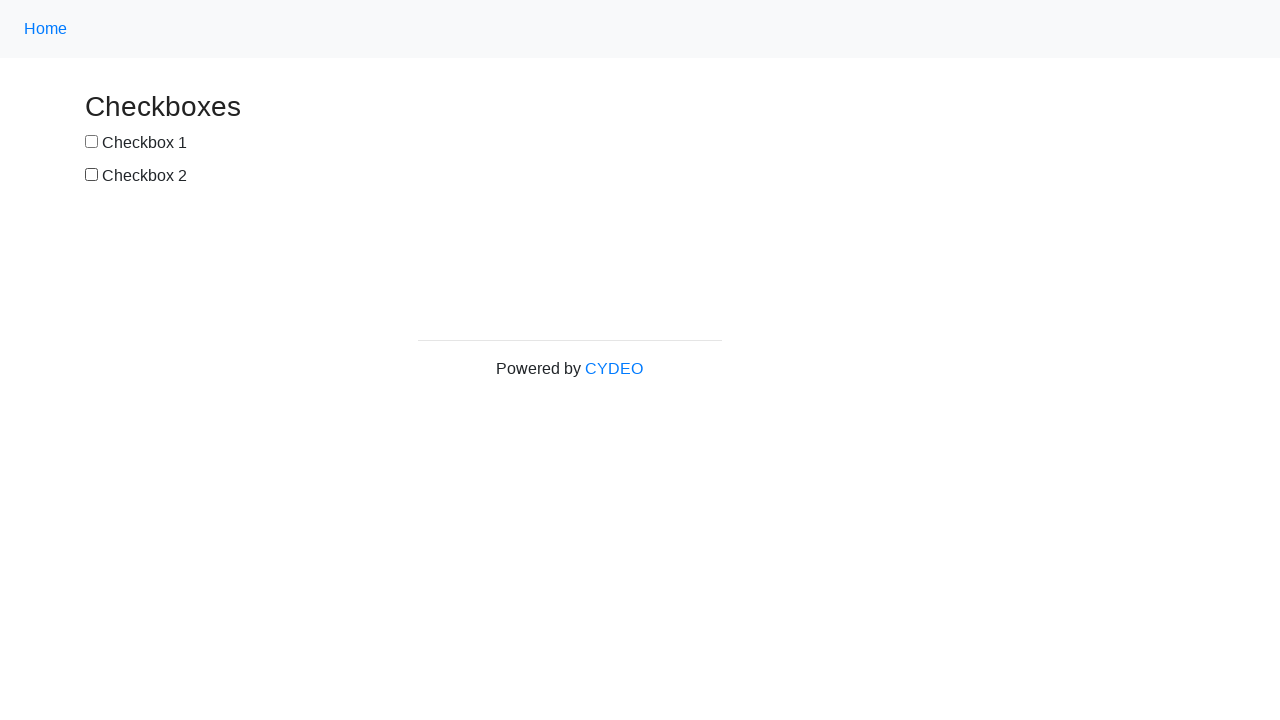

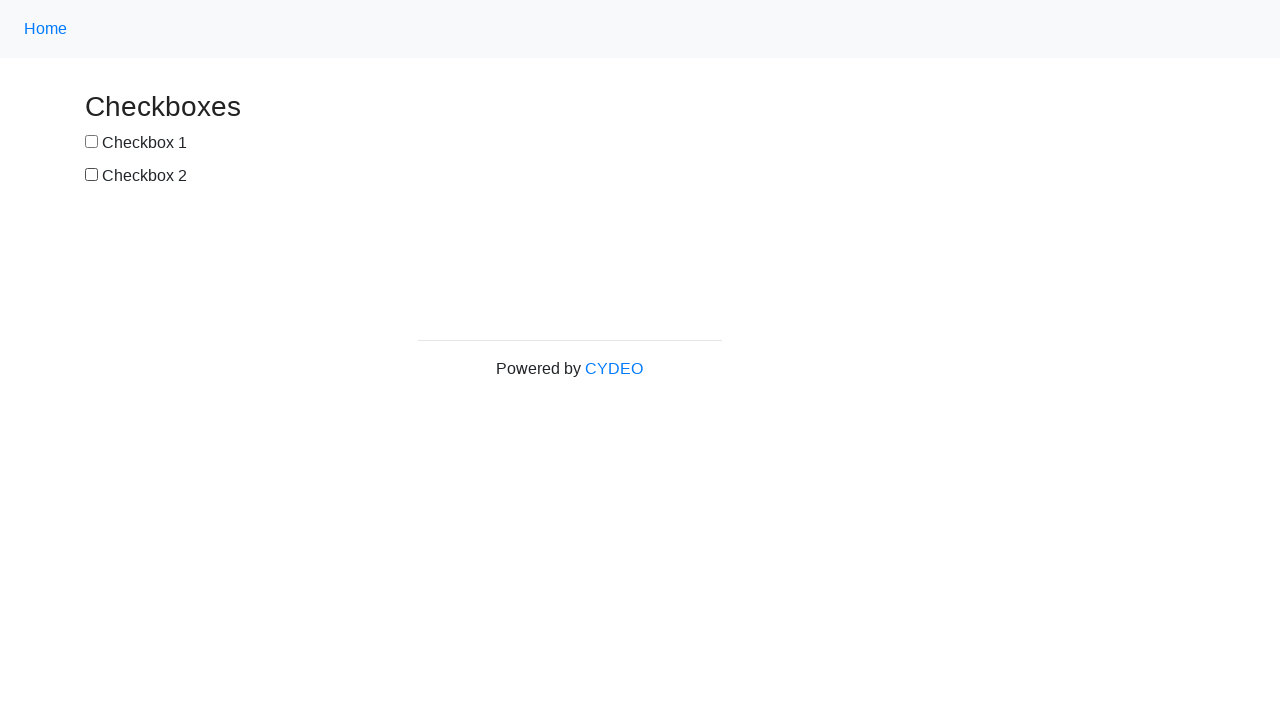